Tests keyboard navigation by pressing Tab key to move focus to the CardHeader element

Starting URL: https://ece-461group32-frontend.vercel.app/

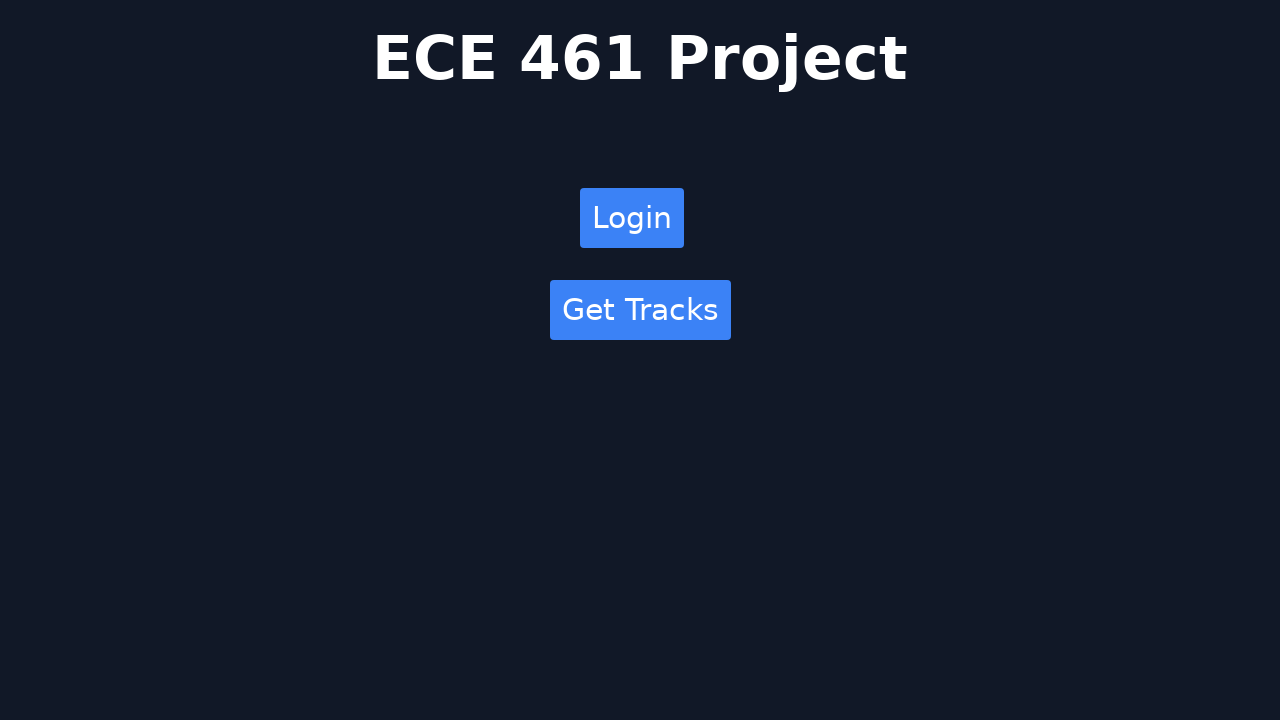

Pressed Tab key to navigate to CardHeader element
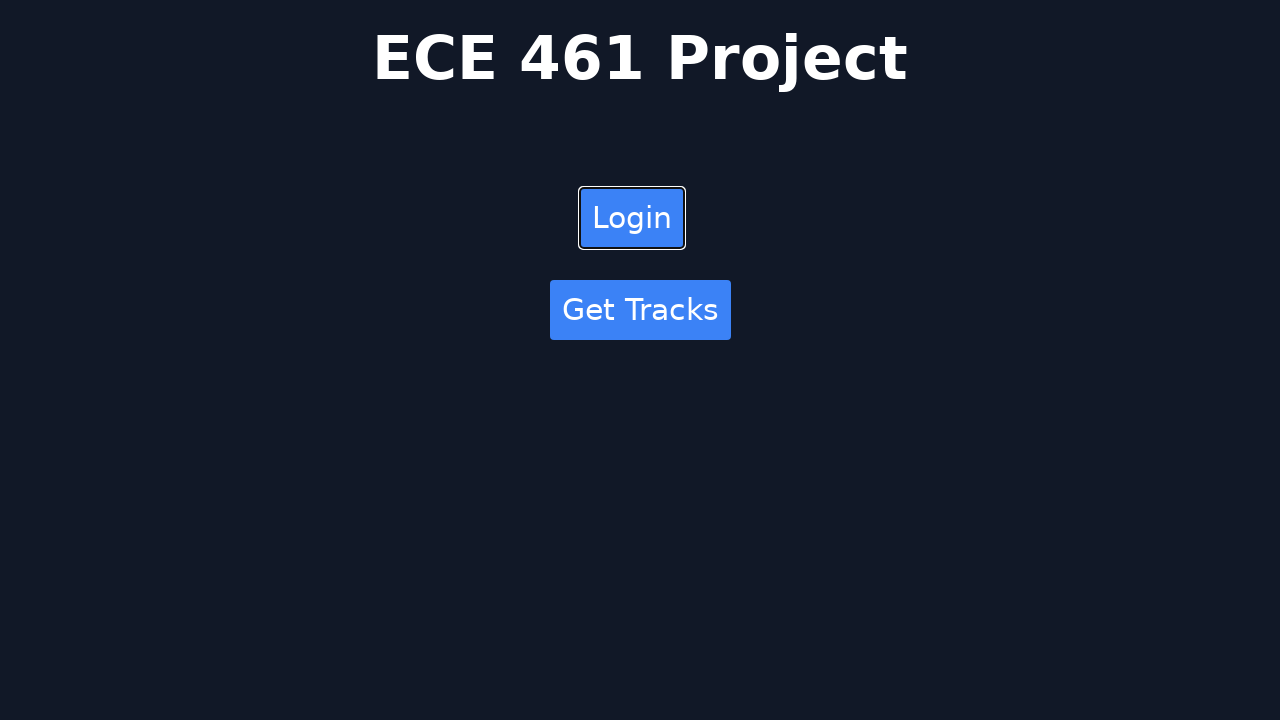

Waited 500ms for focus to settle on CardHeader
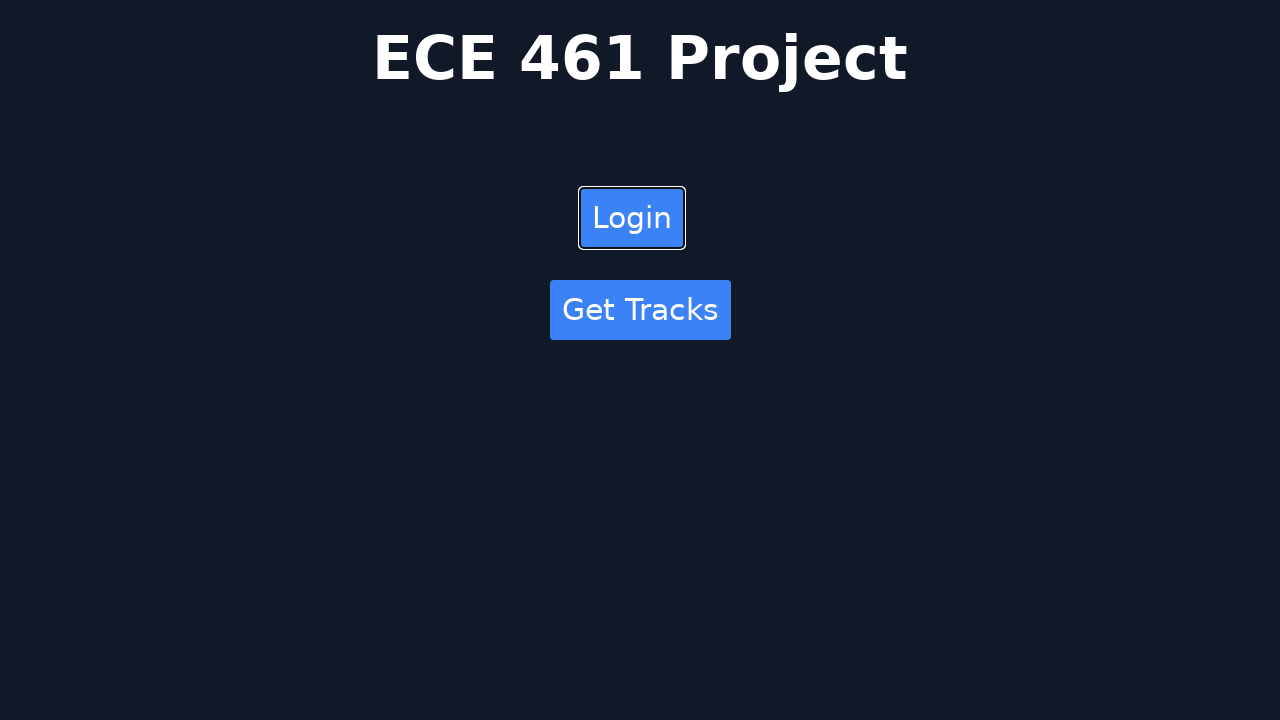

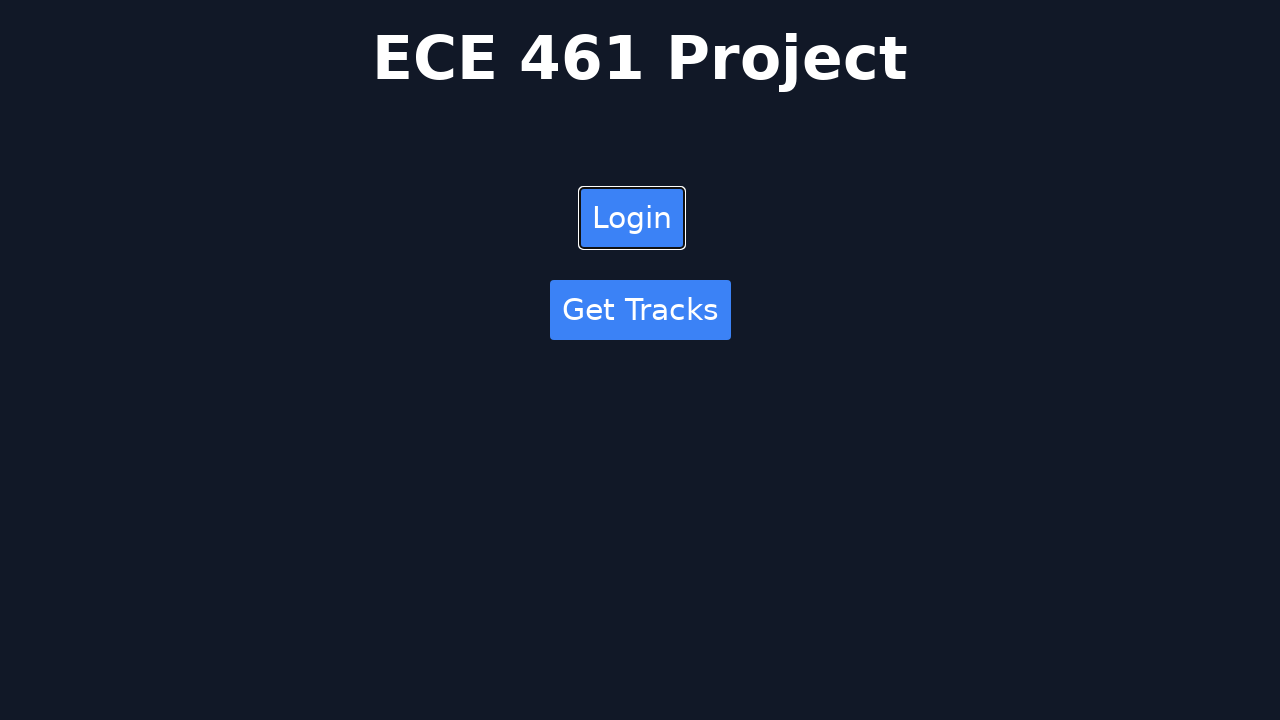